Tests dynamic autocomplete dropdown by typing a partial search term, waiting for suggestions to appear, and selecting a specific option from the dropdown list.

Starting URL: https://www.rahulshettyacademy.com/AutomationPractice/

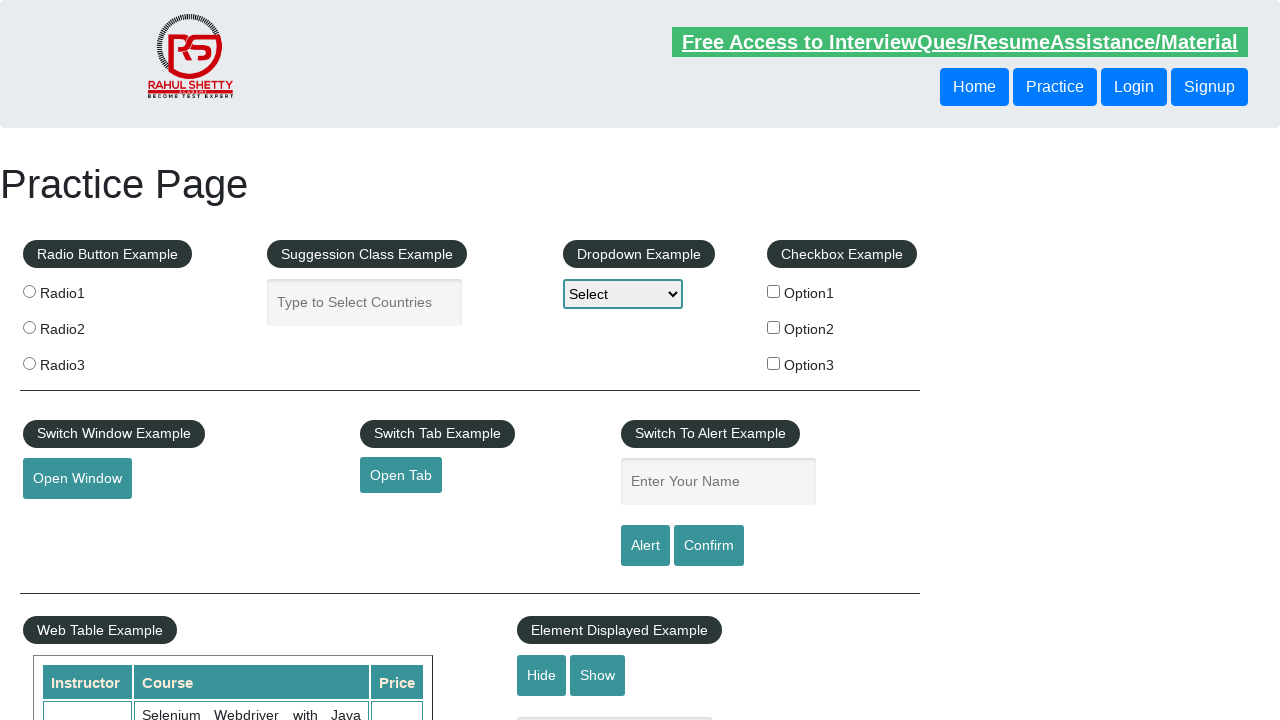

Navigated to Rahul Shetty Academy automation practice page
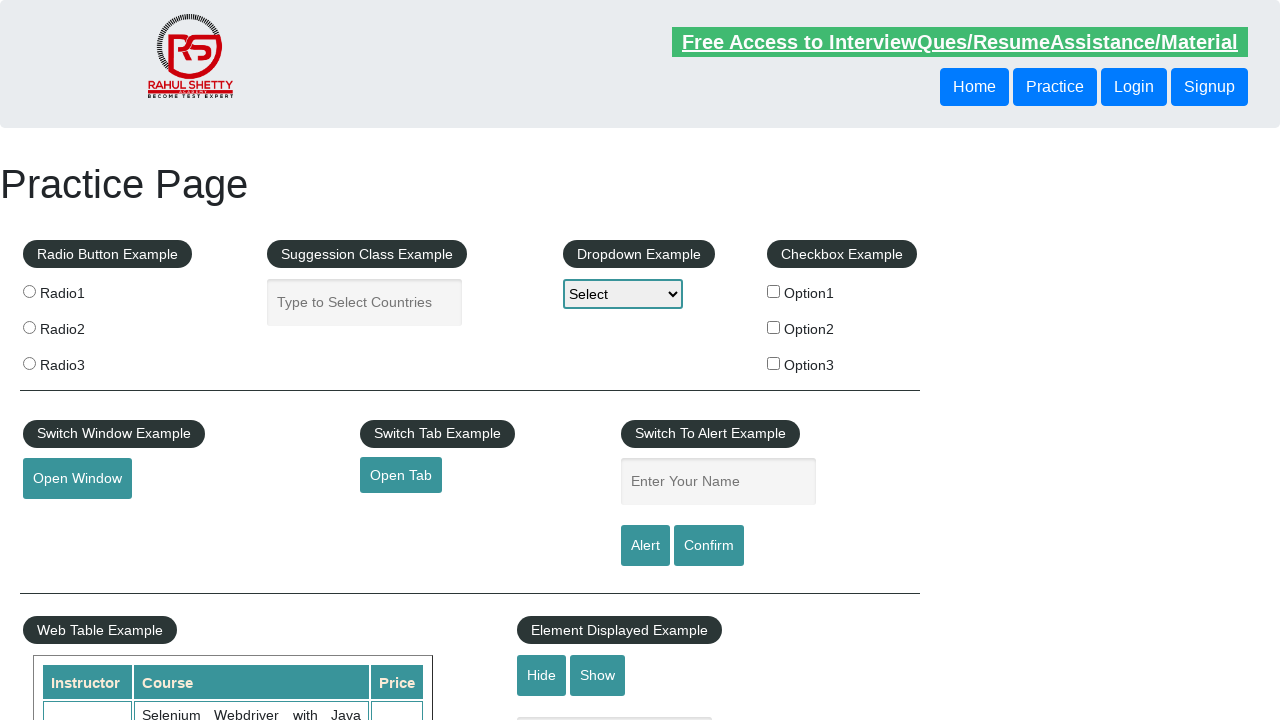

Typed 'ind' in the autocomplete input field on //input[@id='autocomplete']
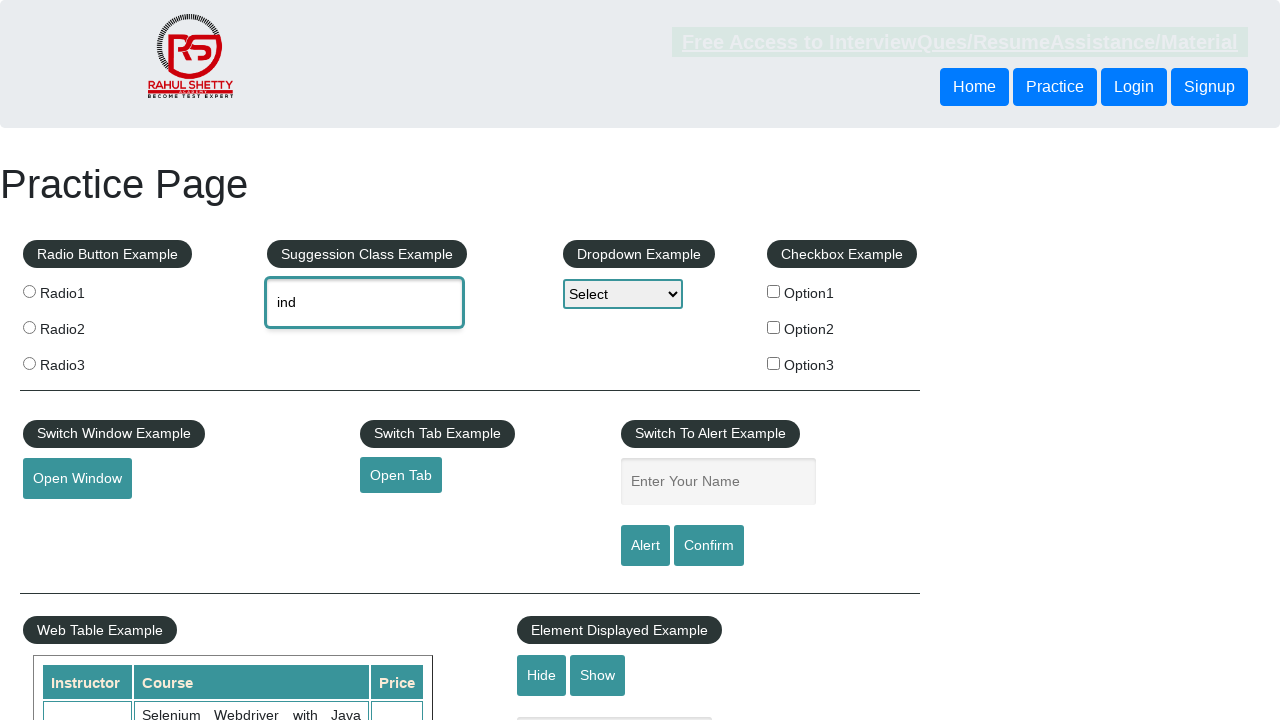

Autocomplete suggestions dropdown appeared
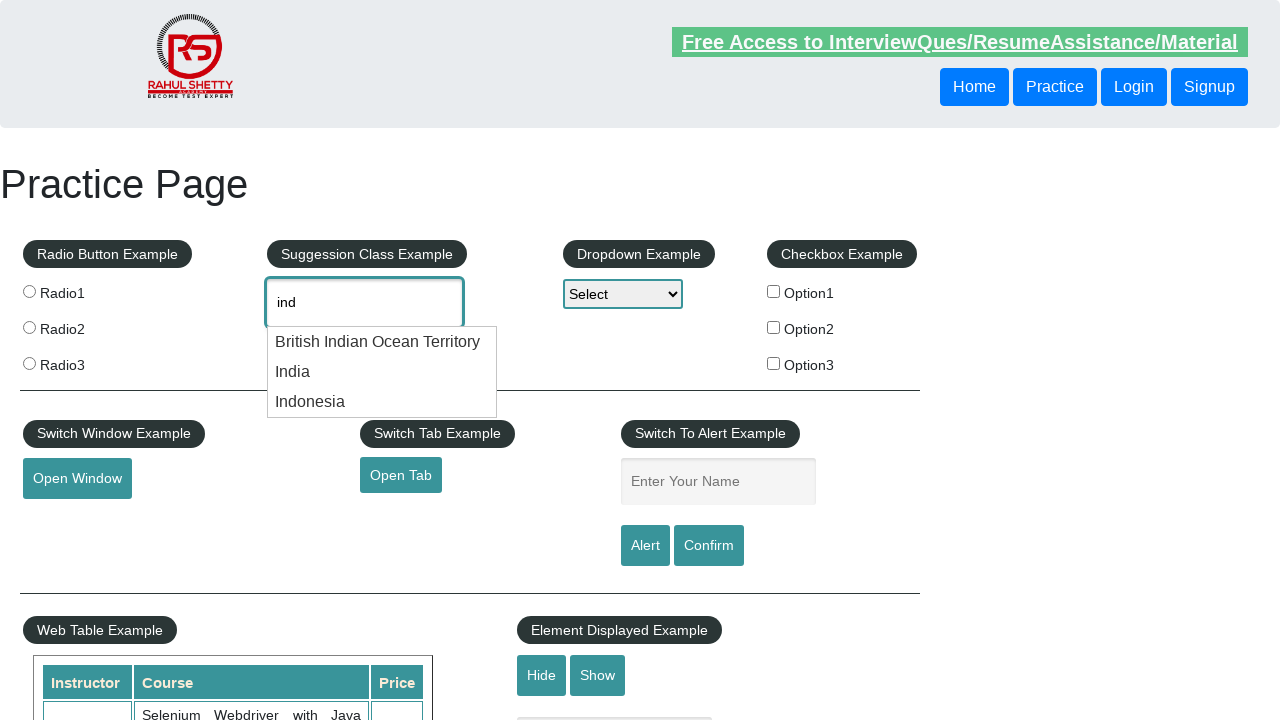

Retrieved 3 suggestion options from dropdown
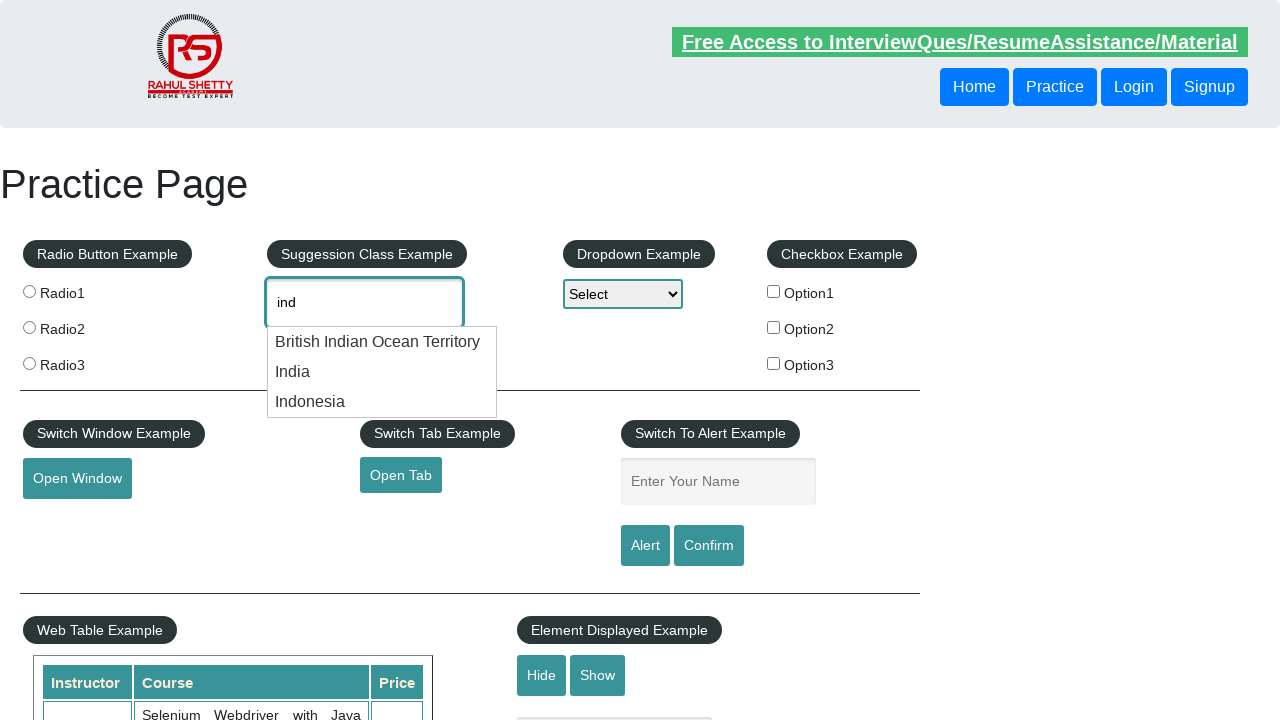

Selected 'India' from the dropdown list (option 2) at (382, 372) on (//*[@id='ui-id-1']/li)[2]
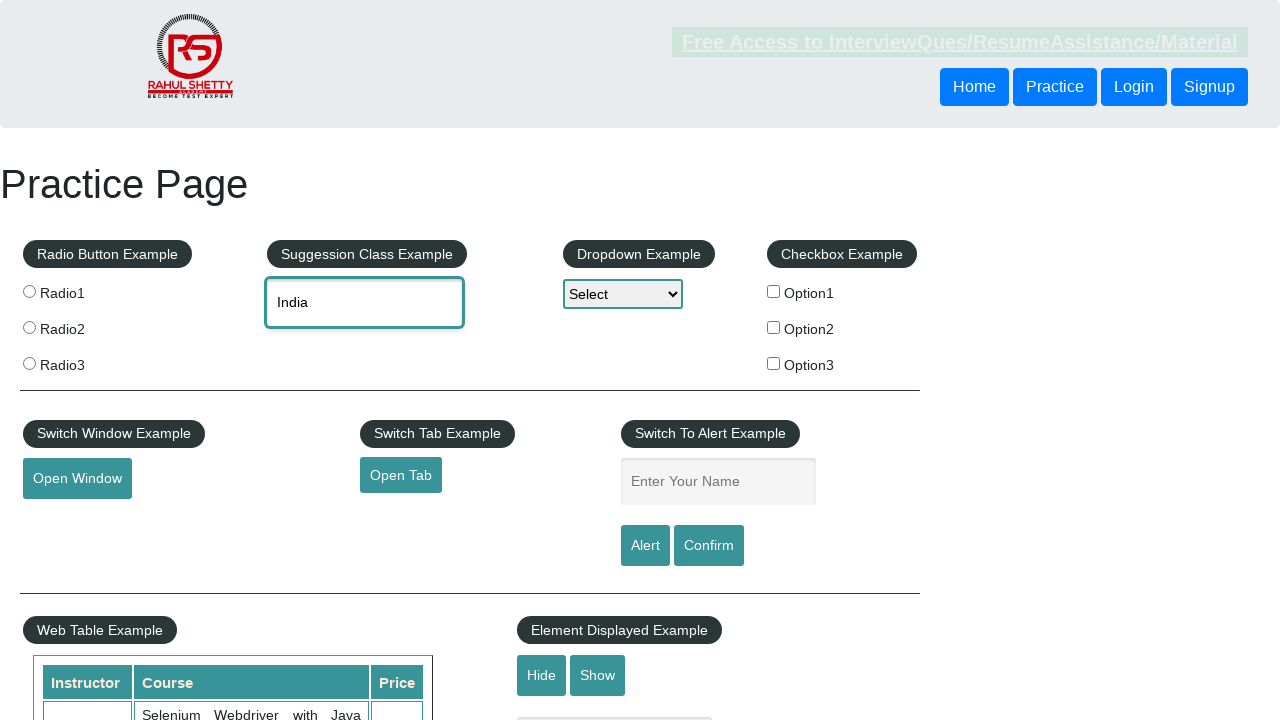

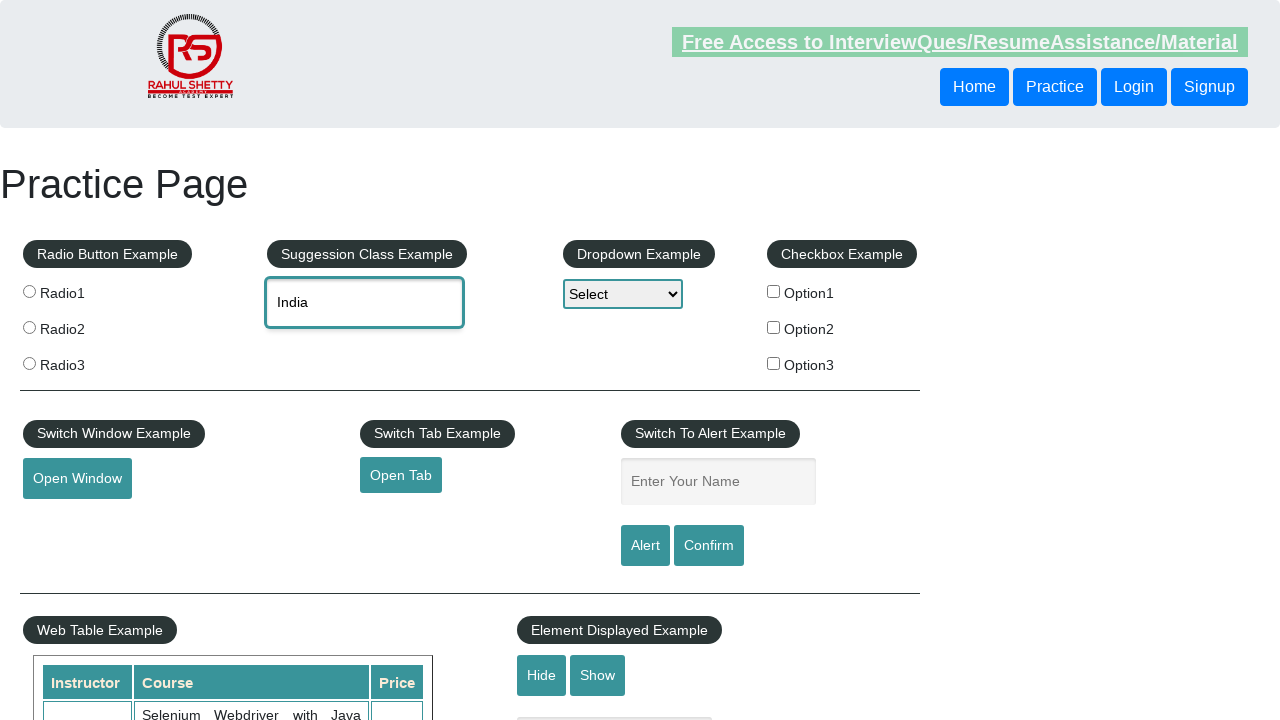